Fills out a Google Form with wellness check data including name selection from dropdown, rating scores for sleep/mood/soreness/energy/performance, muscle group checkboxes, and a comment field.

Starting URL: https://docs.google.com/forms/d/e/1FAIpQLSdhcHRqJx-SB1-mhr8mJ6yStqDSgt2XeP0sqWwe-_j8vrh5ZA/viewform

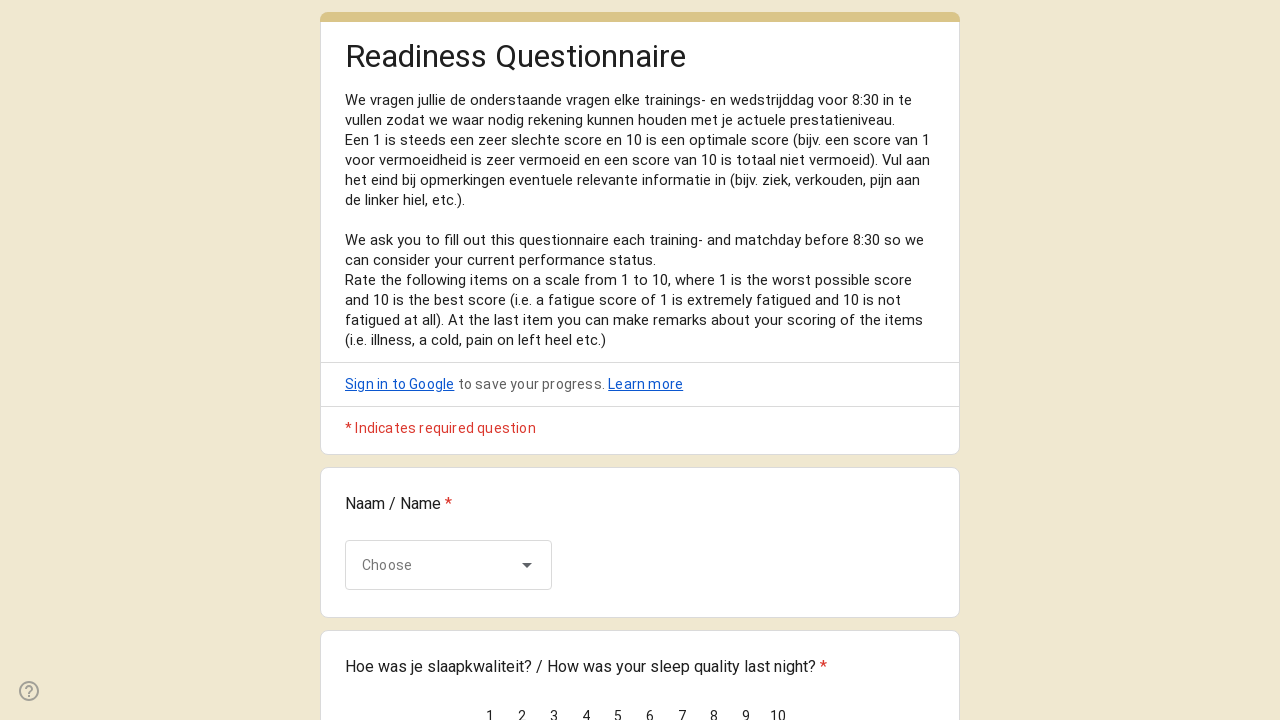

Waited for form to load
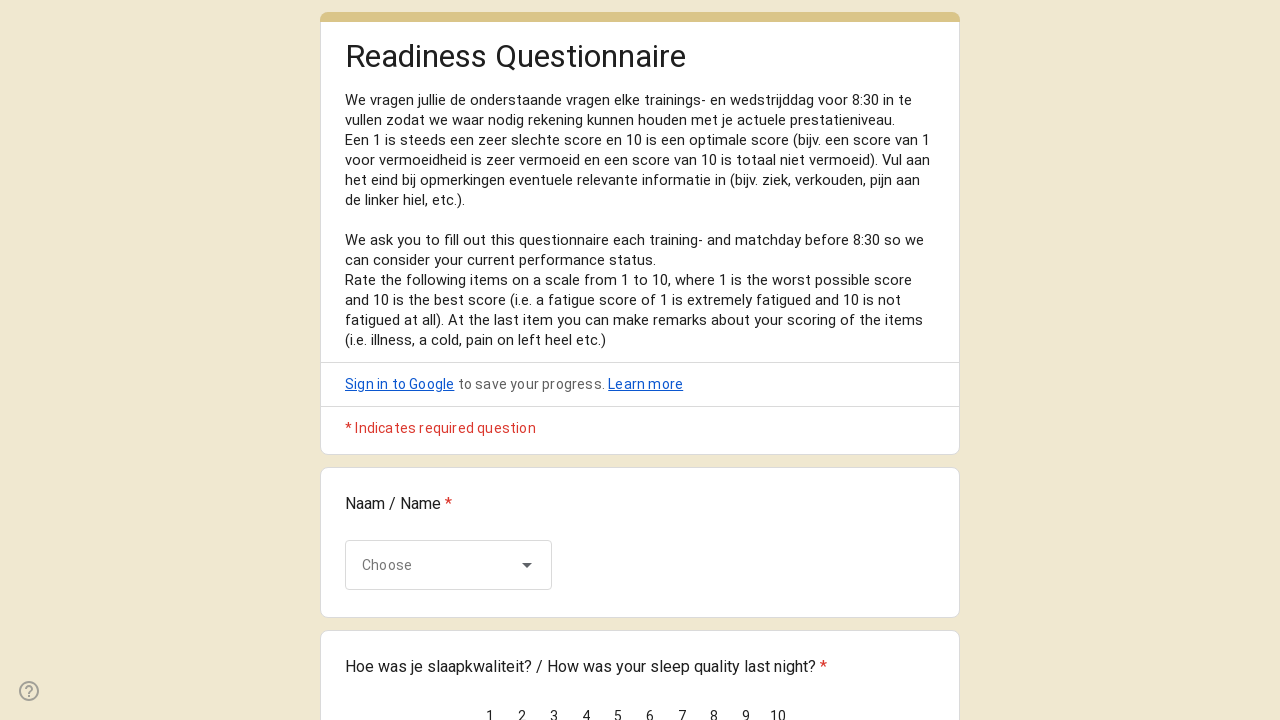

Clicked name dropdown to open it at (448, 565) on div[jsname='W85ice']
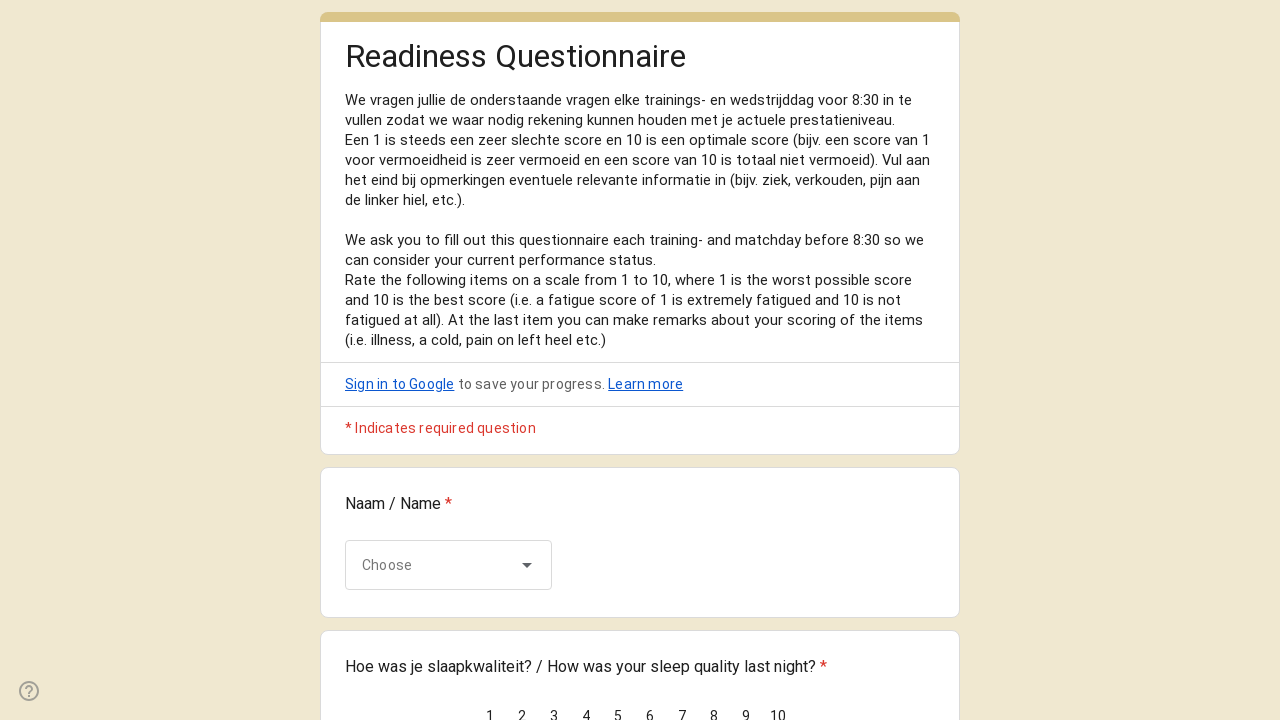

Waited for dropdown to expand
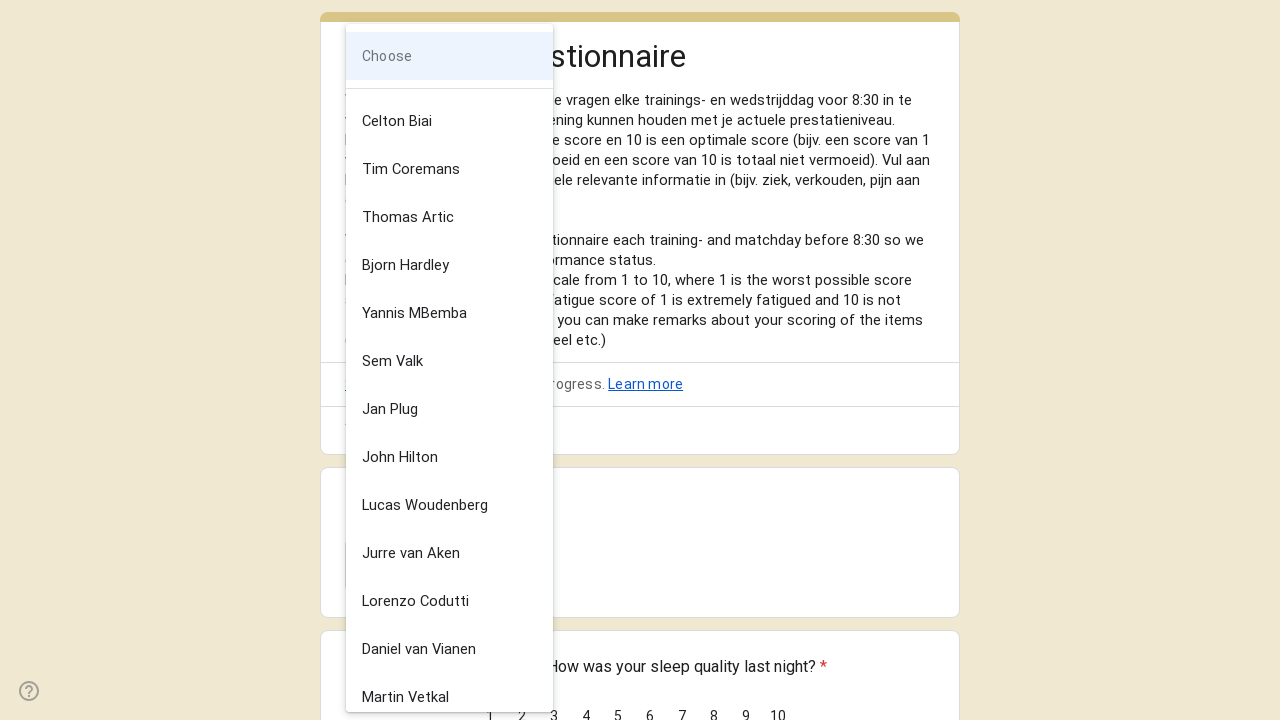

Waited for dropdown navigation (iteration 1)
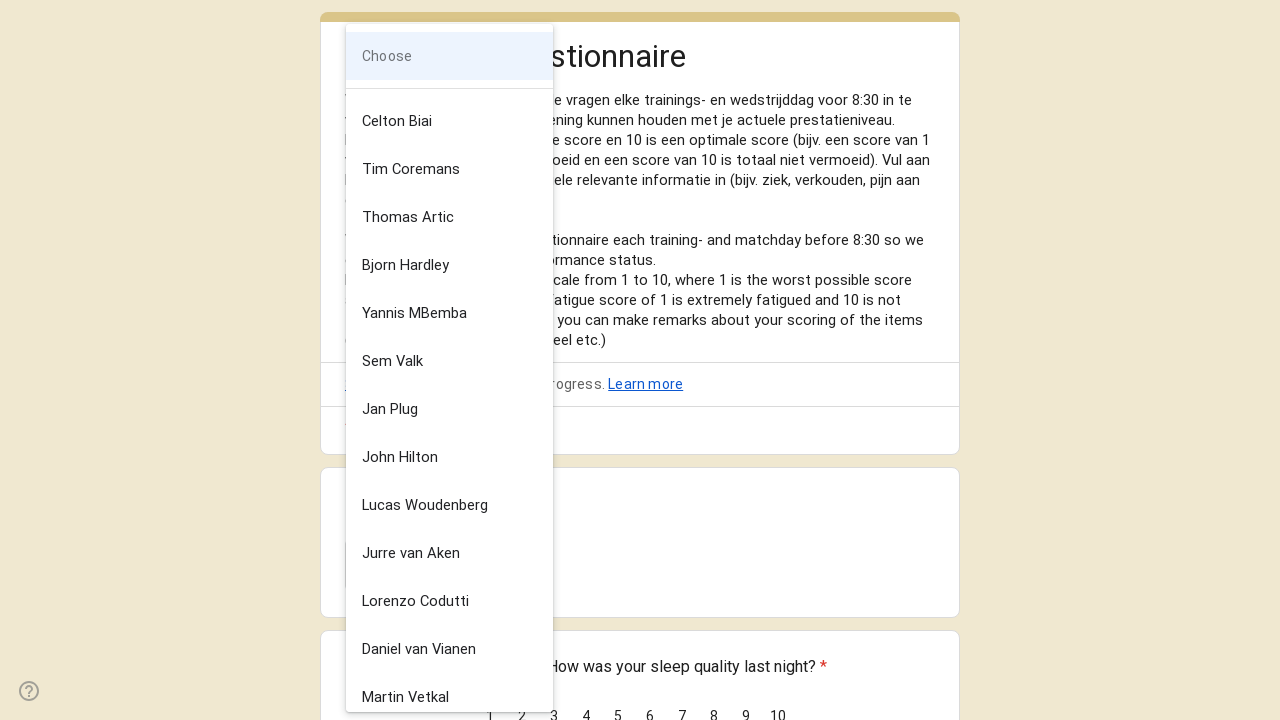

Pressed ArrowDown to navigate dropdown (iteration 1)
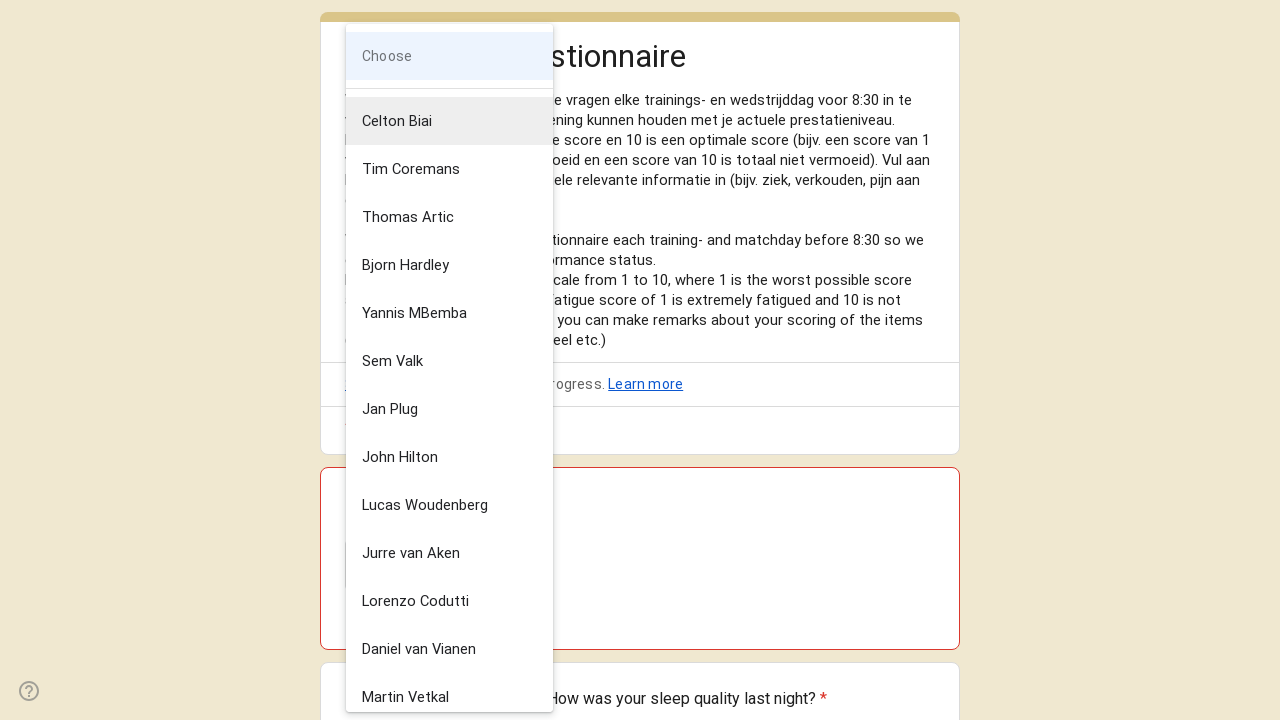

Waited for dropdown navigation (iteration 2)
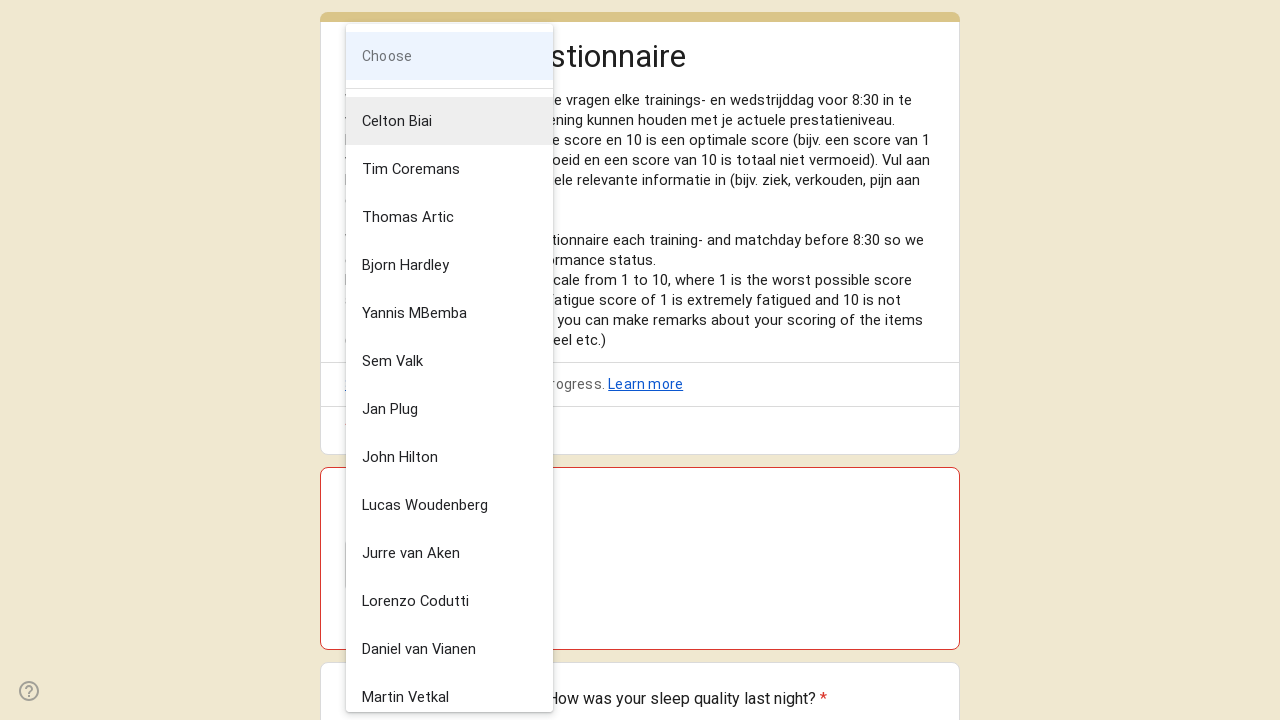

Pressed ArrowDown to navigate dropdown (iteration 2)
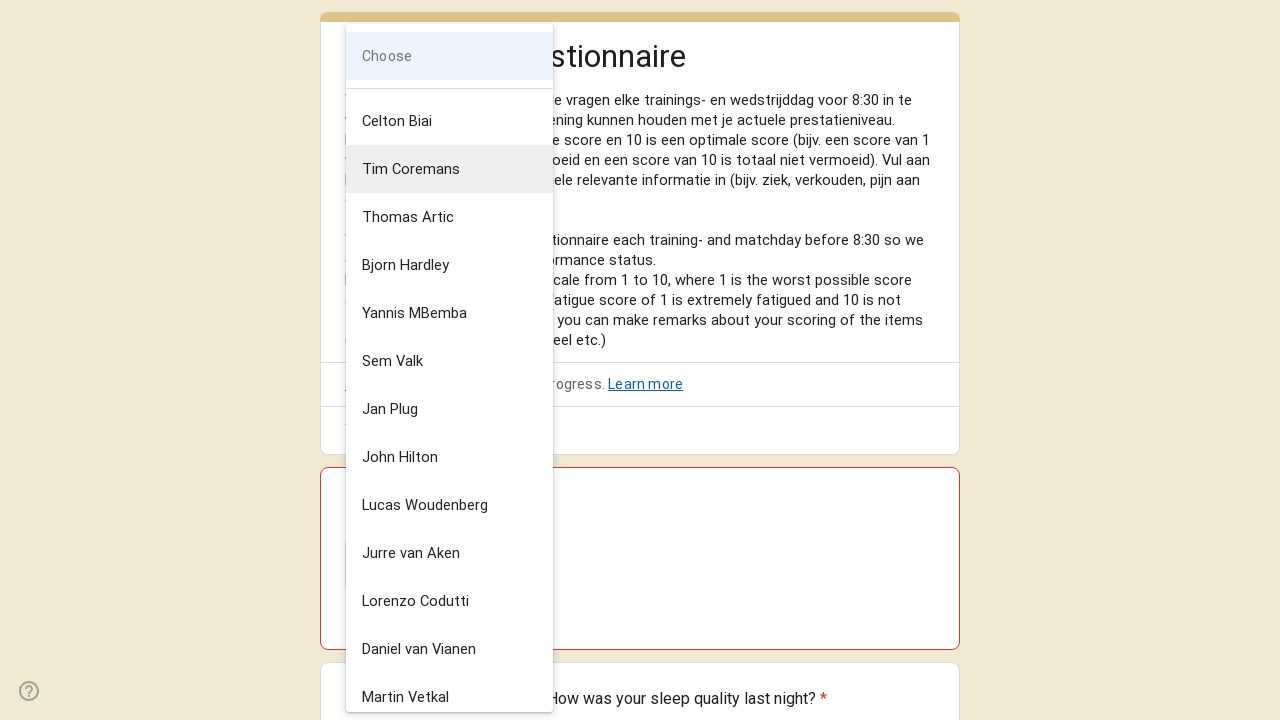

Waited for dropdown navigation (iteration 3)
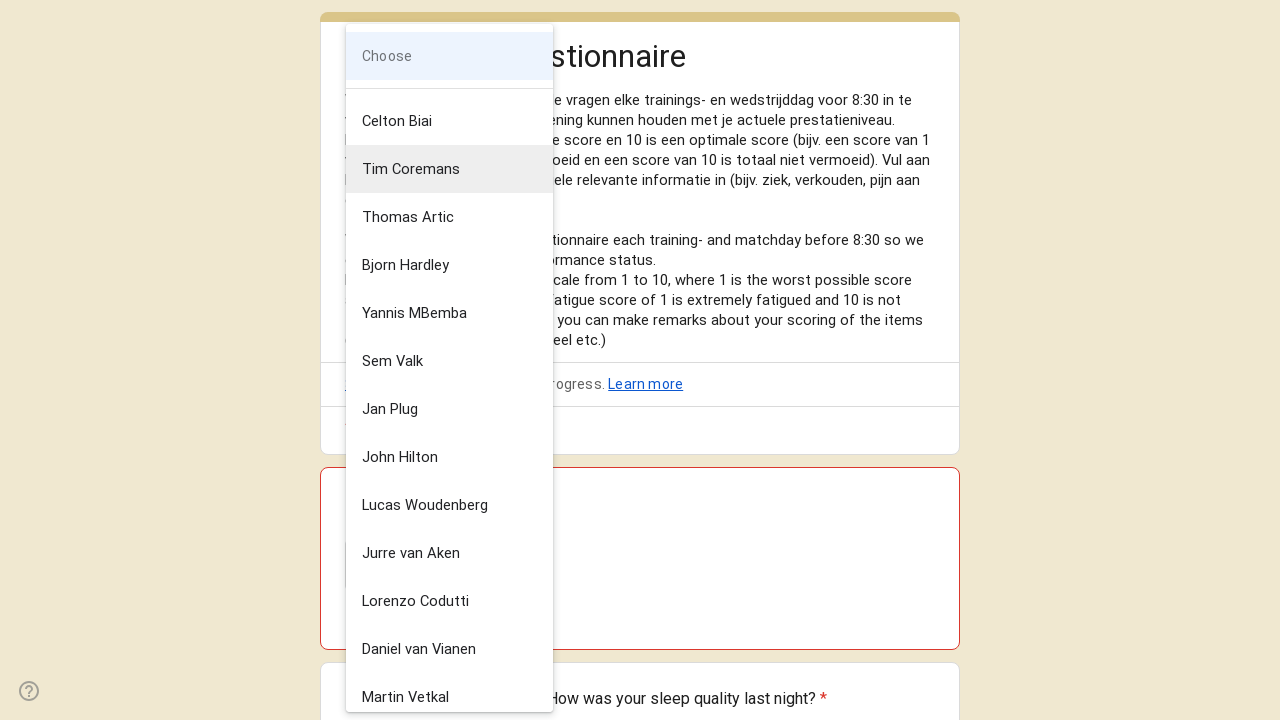

Pressed ArrowDown to navigate dropdown (iteration 3)
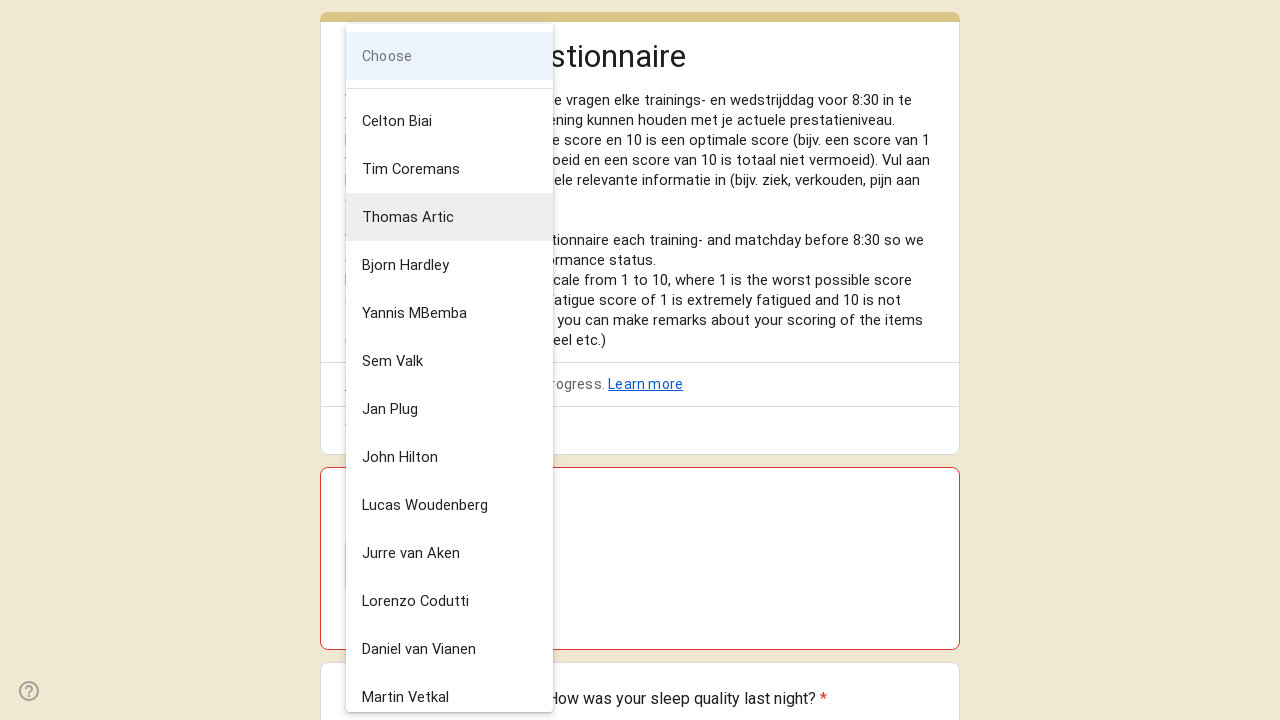

Waited for dropdown navigation (iteration 4)
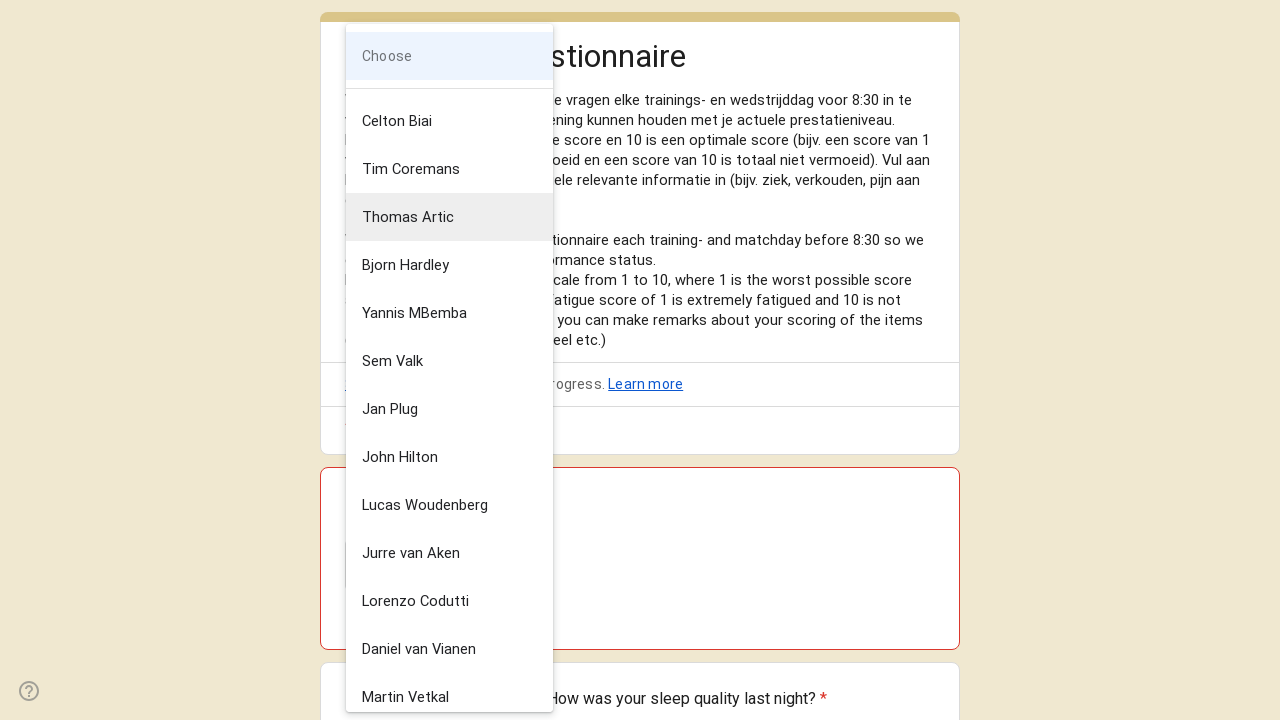

Pressed ArrowDown to navigate dropdown (iteration 4)
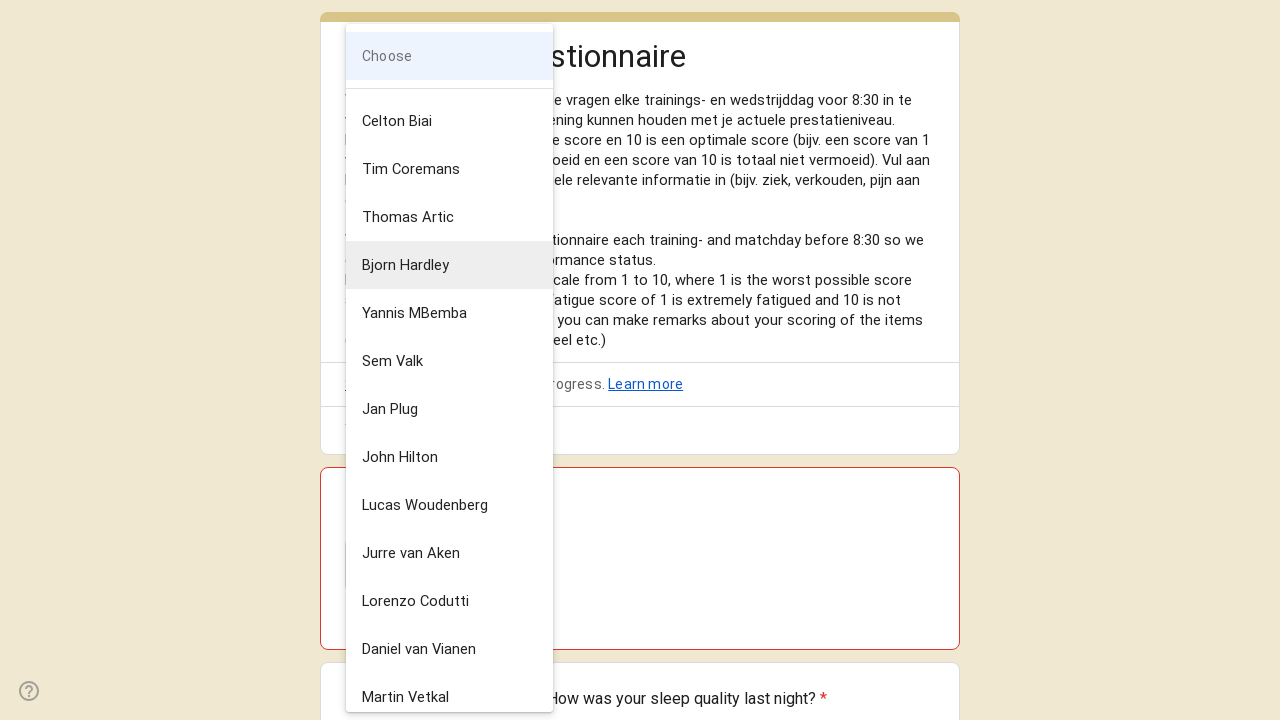

Waited for dropdown navigation (iteration 5)
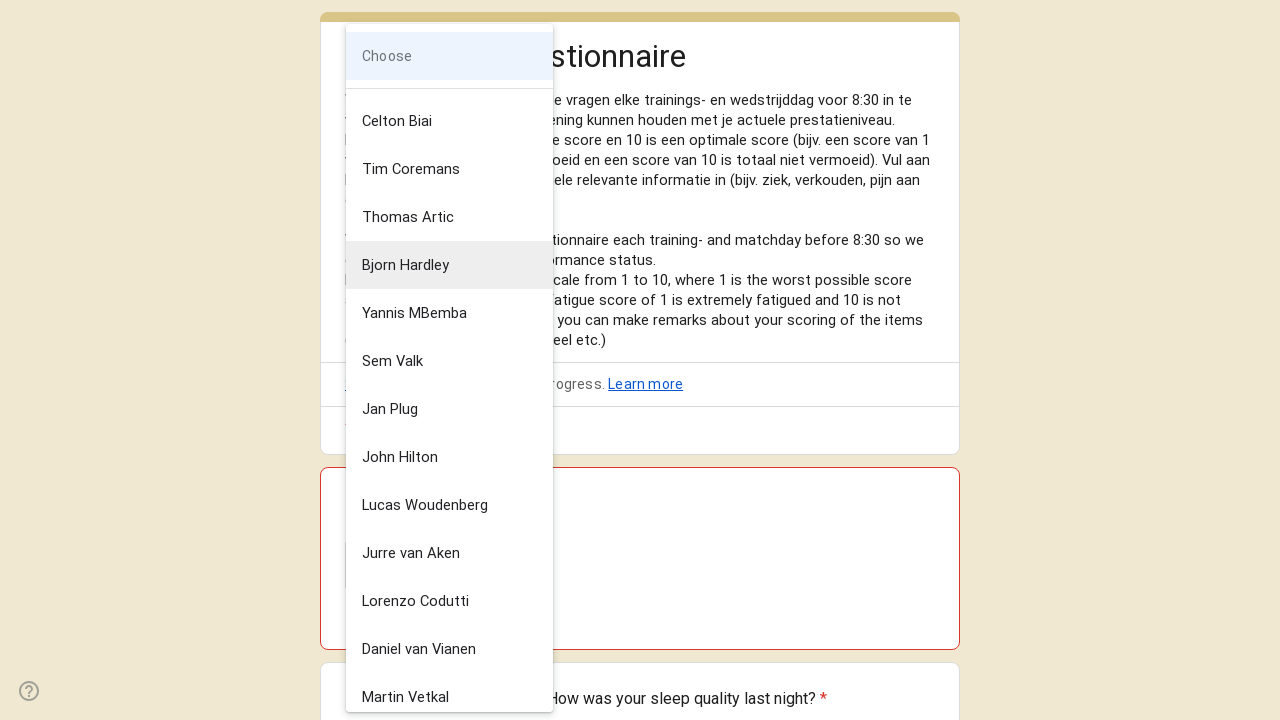

Pressed ArrowDown to navigate dropdown (iteration 5)
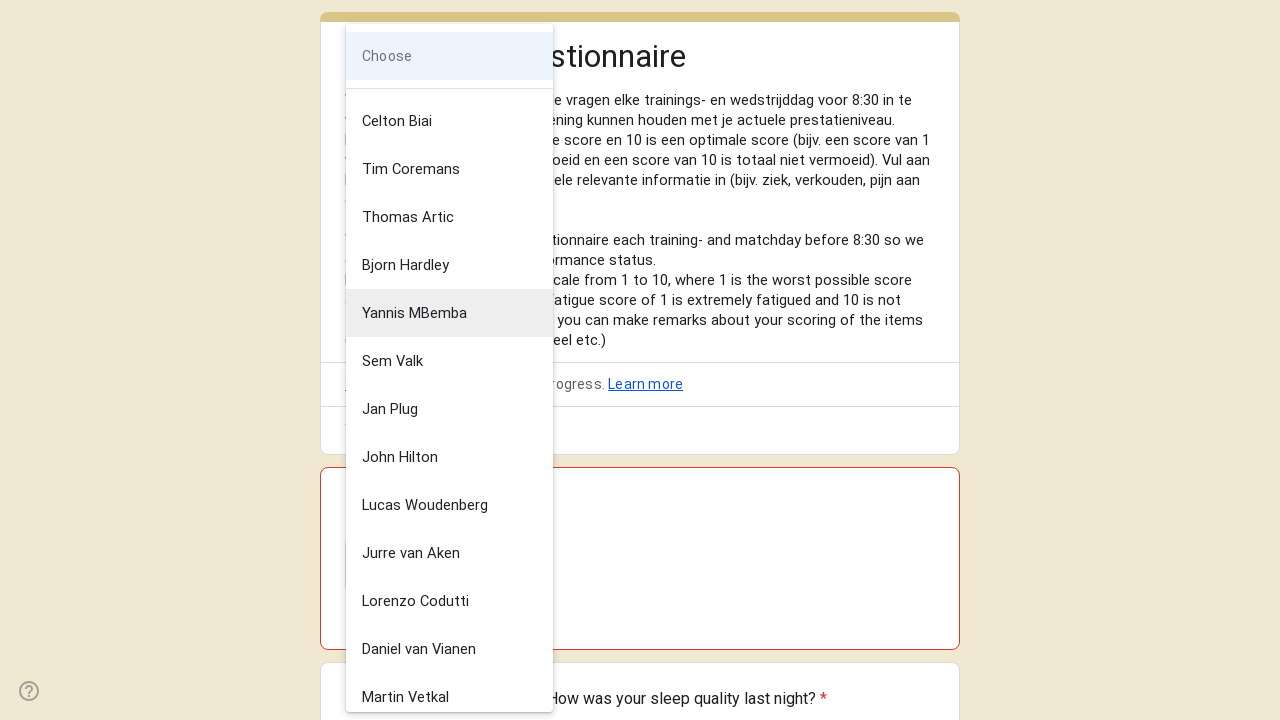

Waited for dropdown navigation (iteration 6)
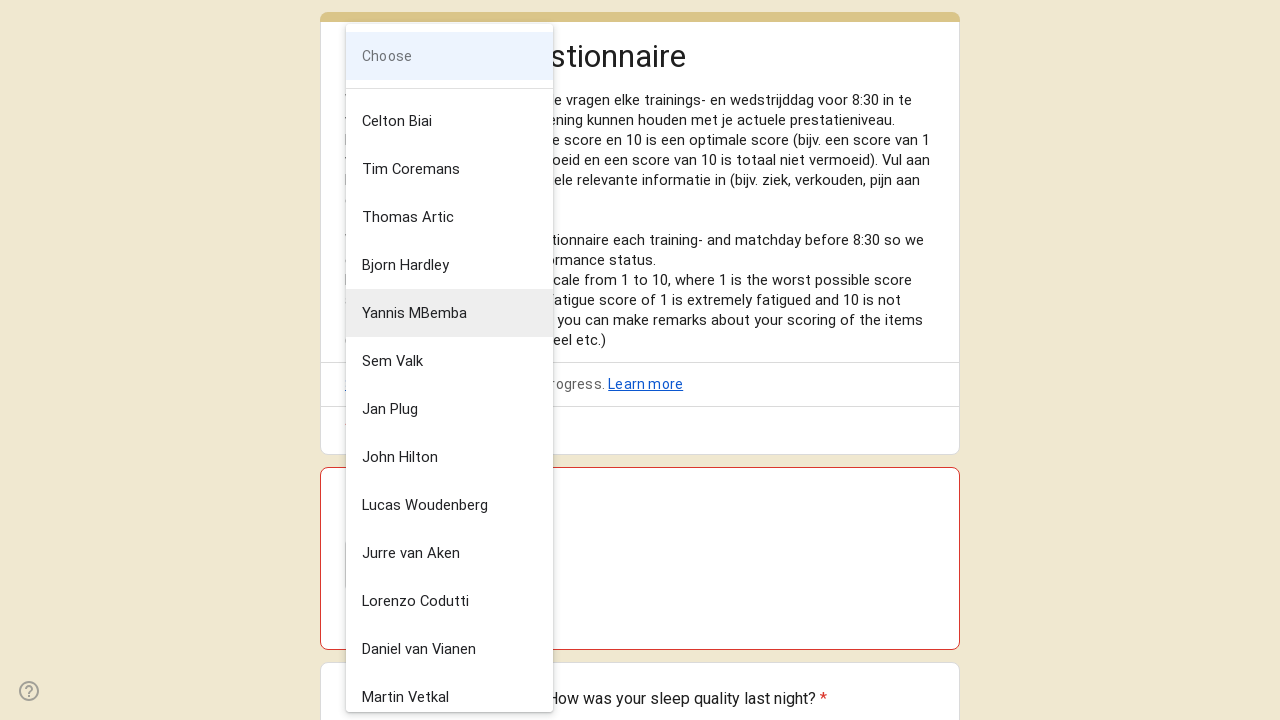

Pressed ArrowDown to navigate dropdown (iteration 6)
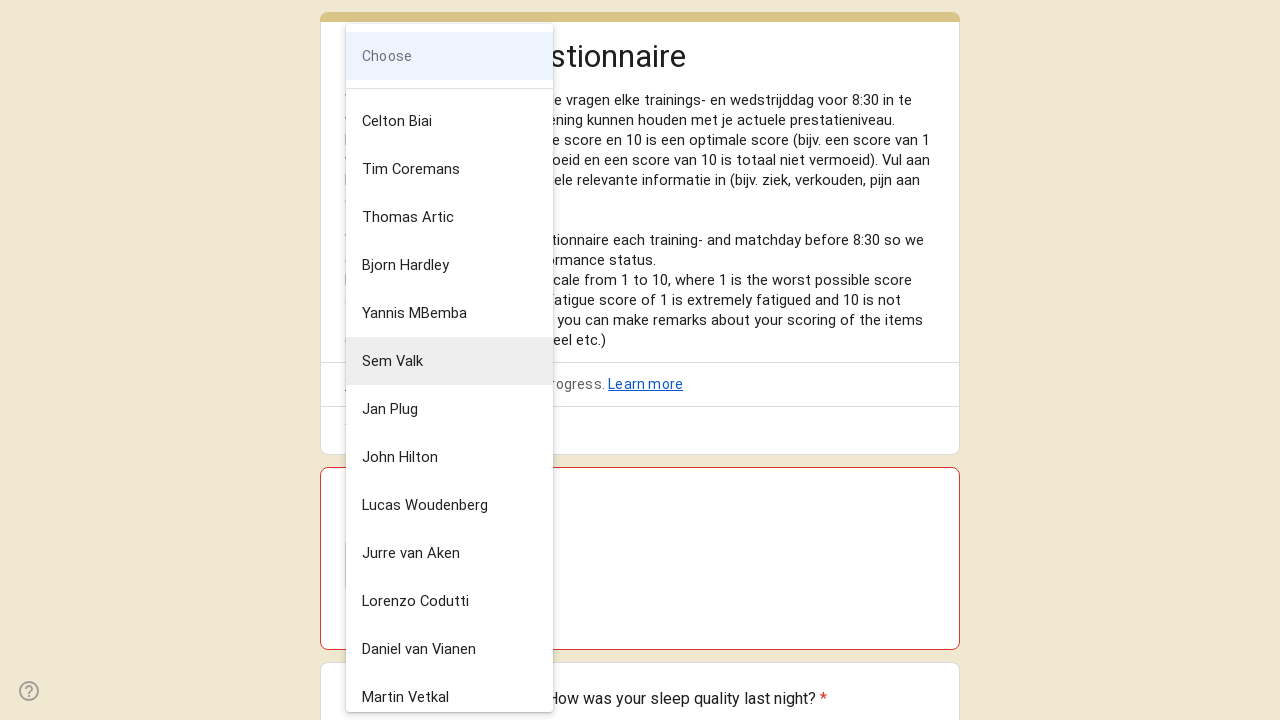

Waited for dropdown navigation (iteration 7)
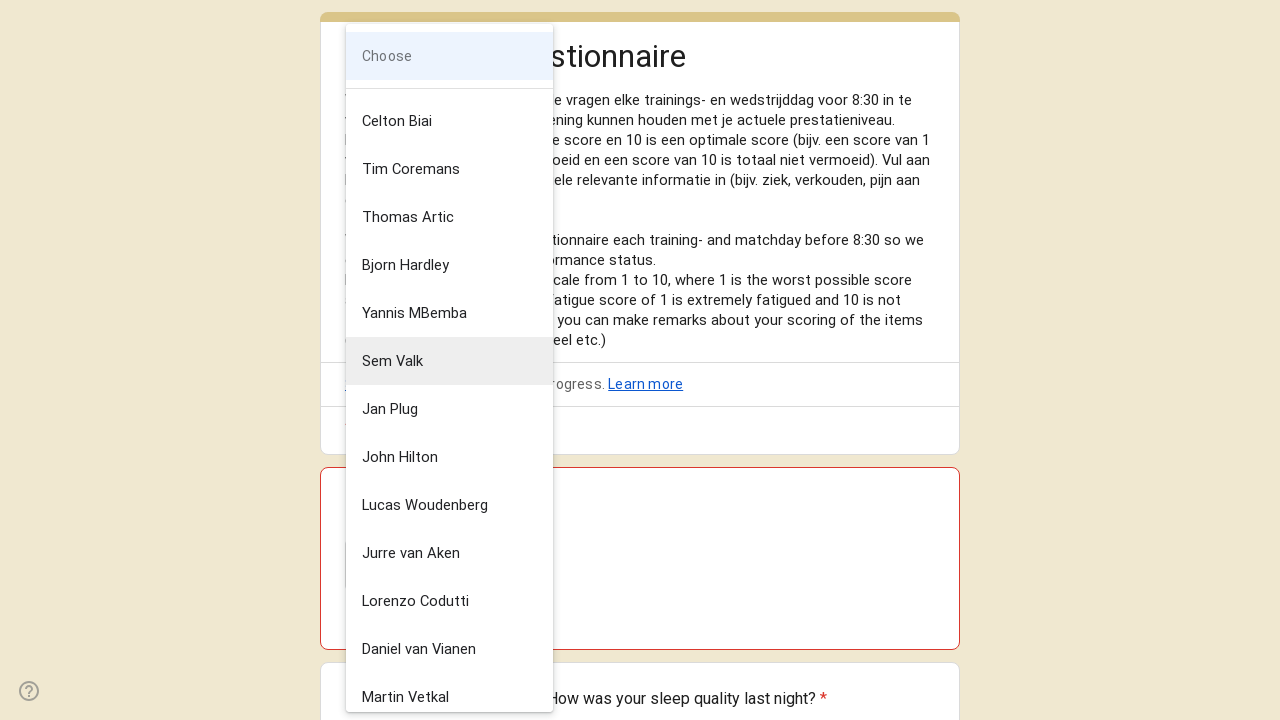

Pressed ArrowDown to navigate to John Hilton option
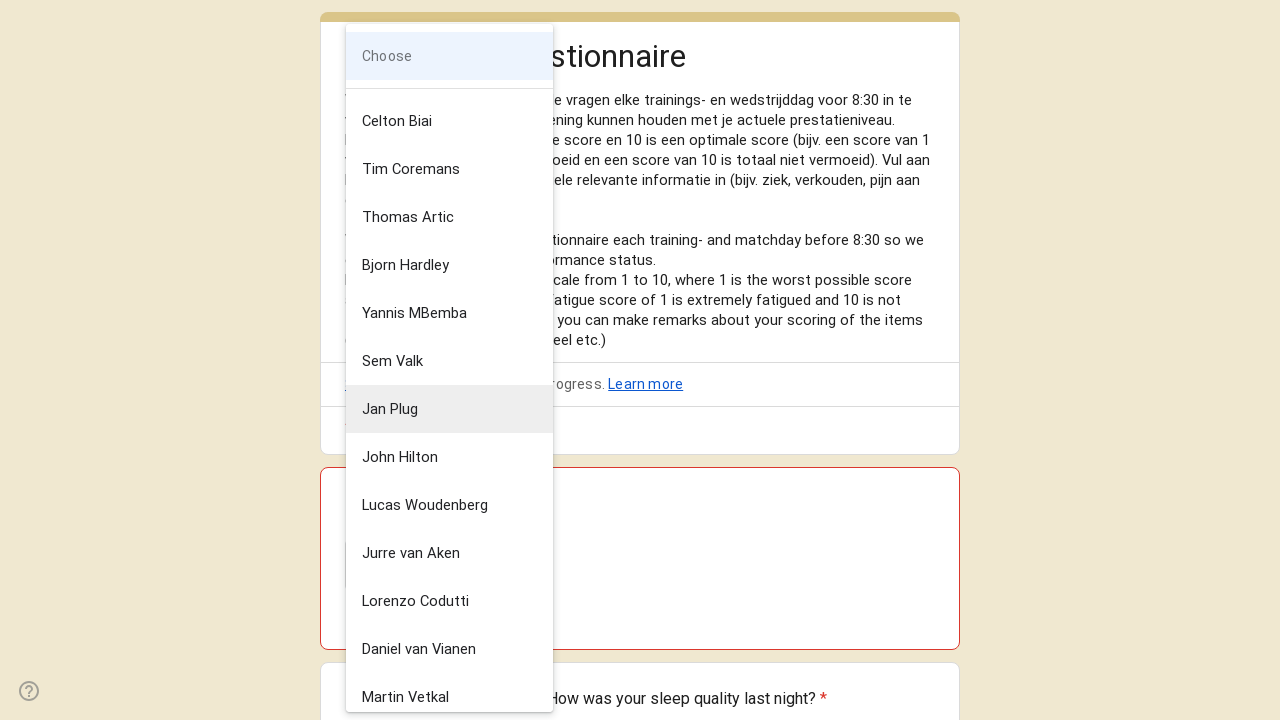

Waited for dropdown navigation
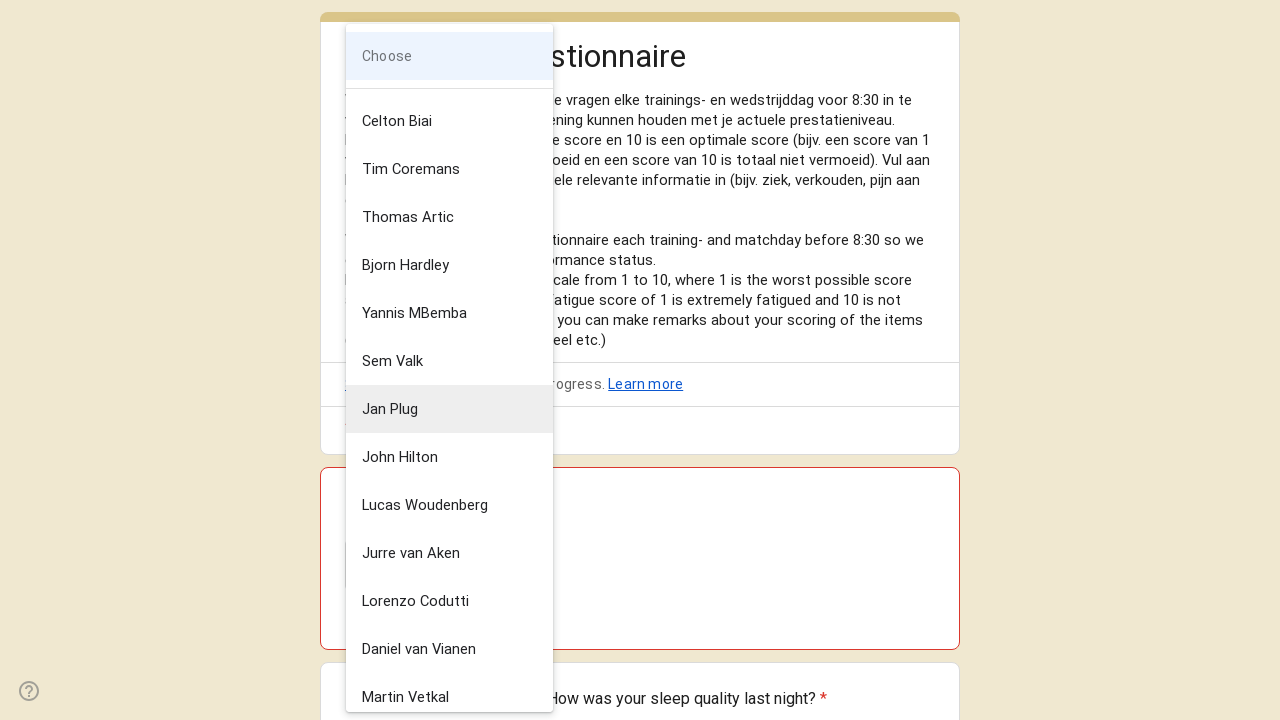

Pressed Enter to select John Hilton from dropdown
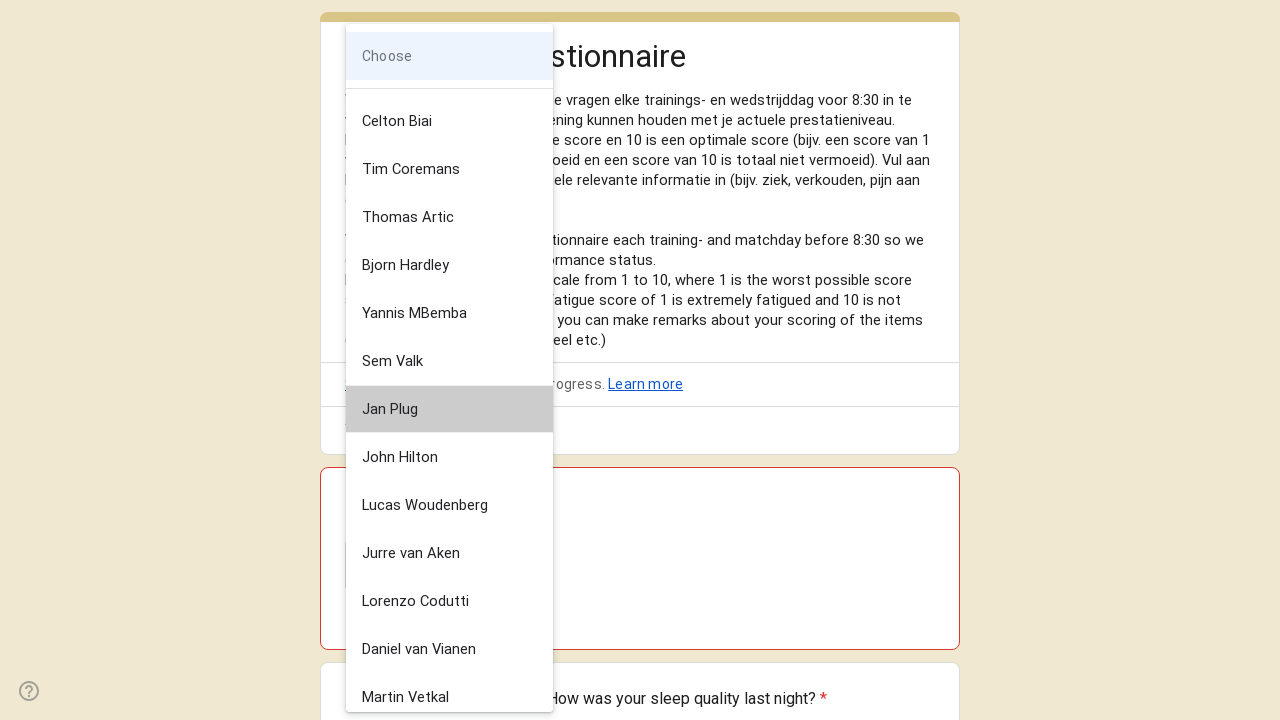

Pressed Enter to confirm name selection
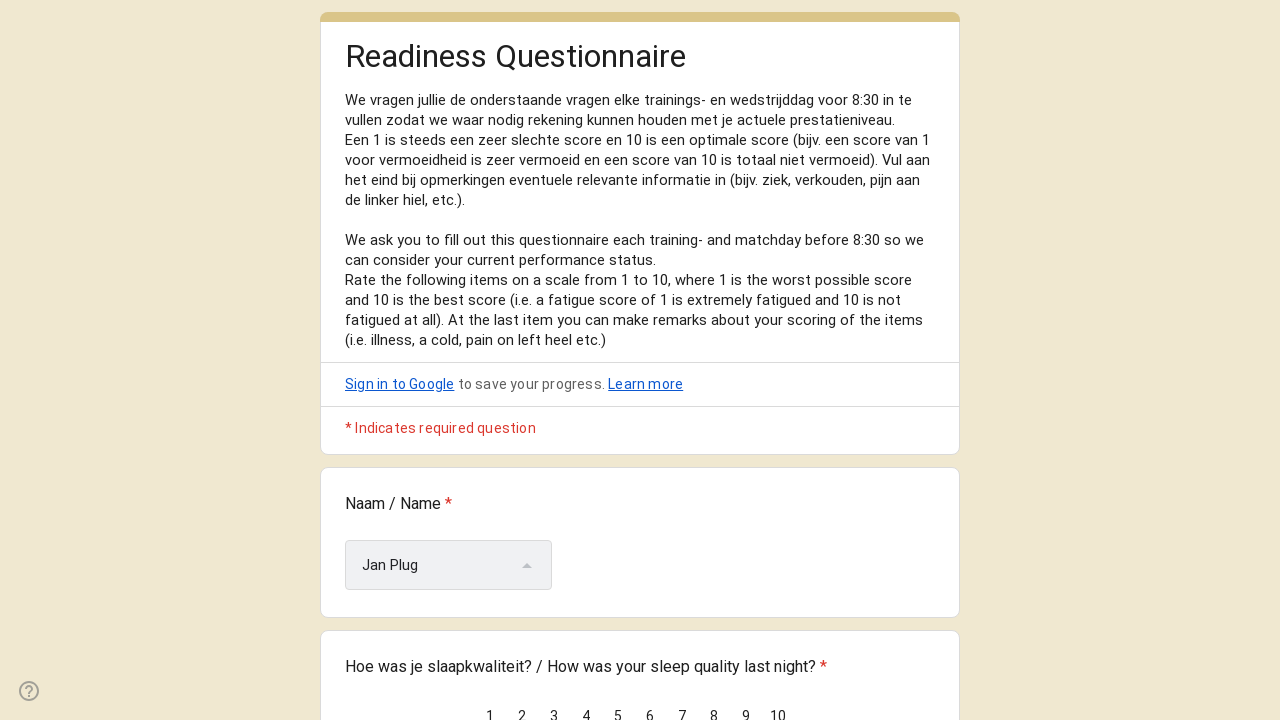

Located all form sections
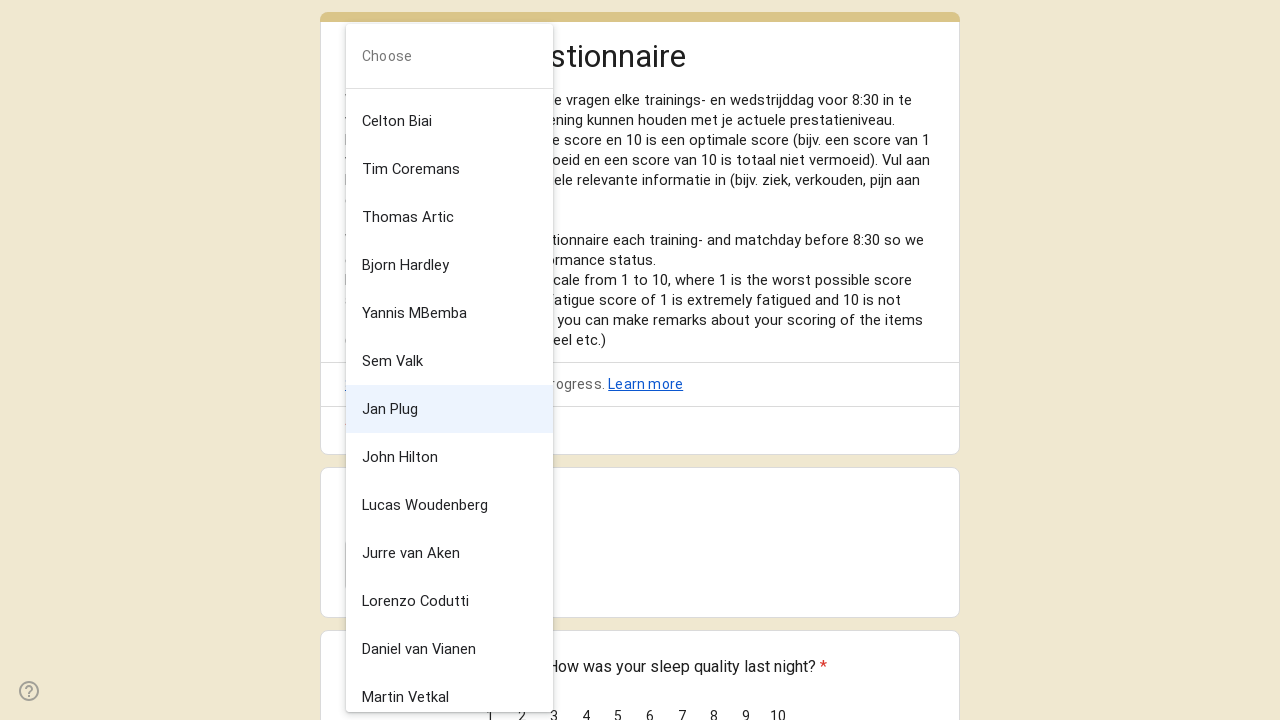

Selected sleep score of 7 at (682, 360) on div.Qr7Oae >> nth=1 >> div[jscontroller='EcW08c'][data-value='7']
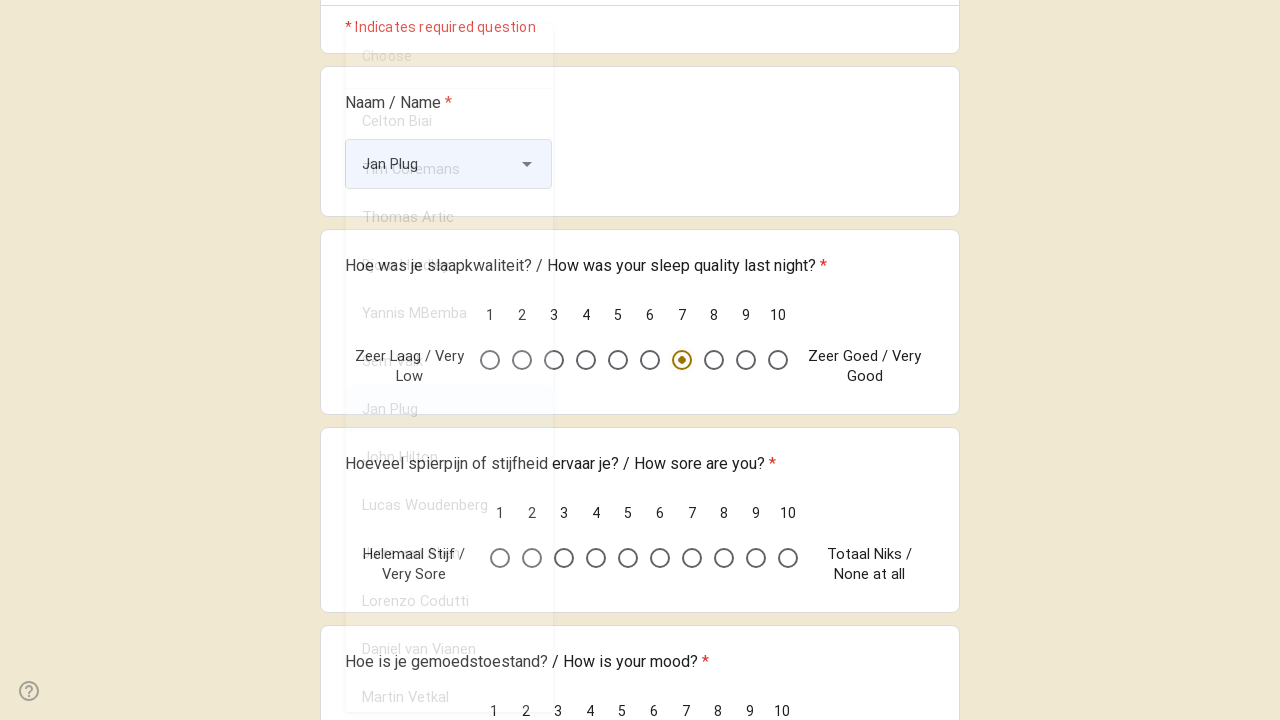

Selected mood score of 7 at (692, 558) on div.Qr7Oae >> nth=2 >> div[jscontroller='EcW08c'][data-value='7']
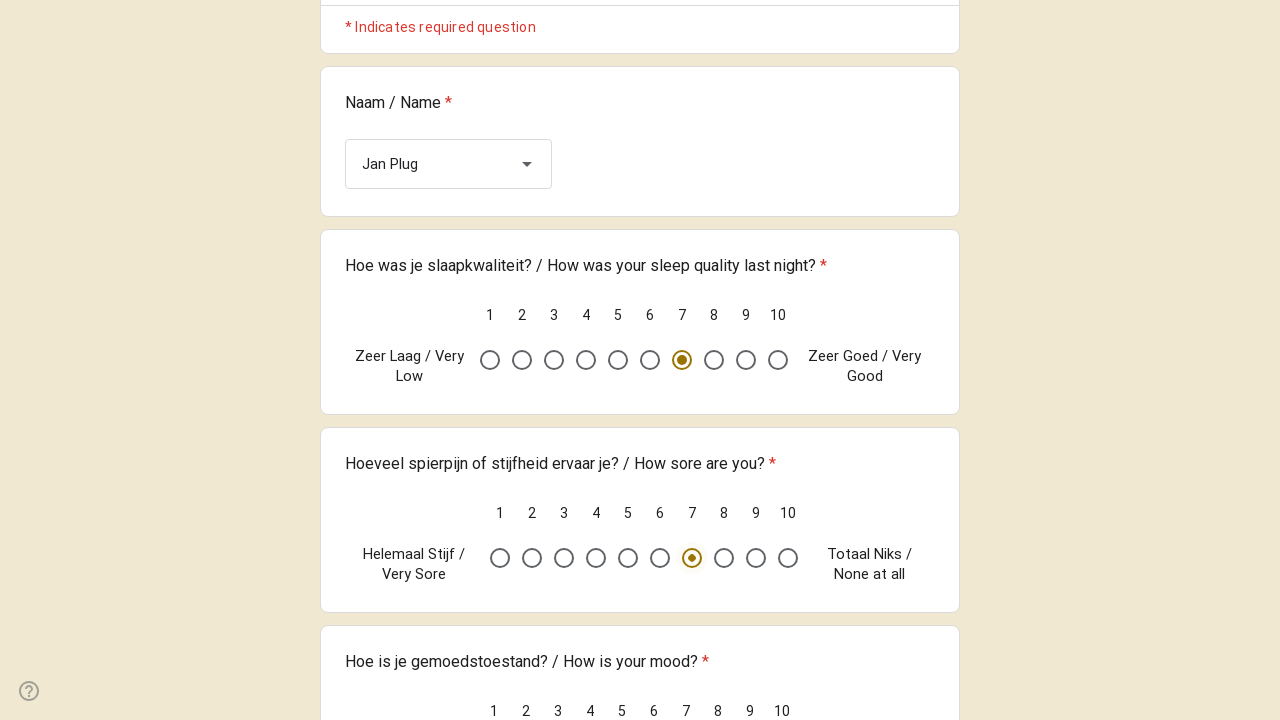

Selected soreness score of 7 at (686, 360) on div.Qr7Oae >> nth=3 >> div[jscontroller='EcW08c'][data-value='7']
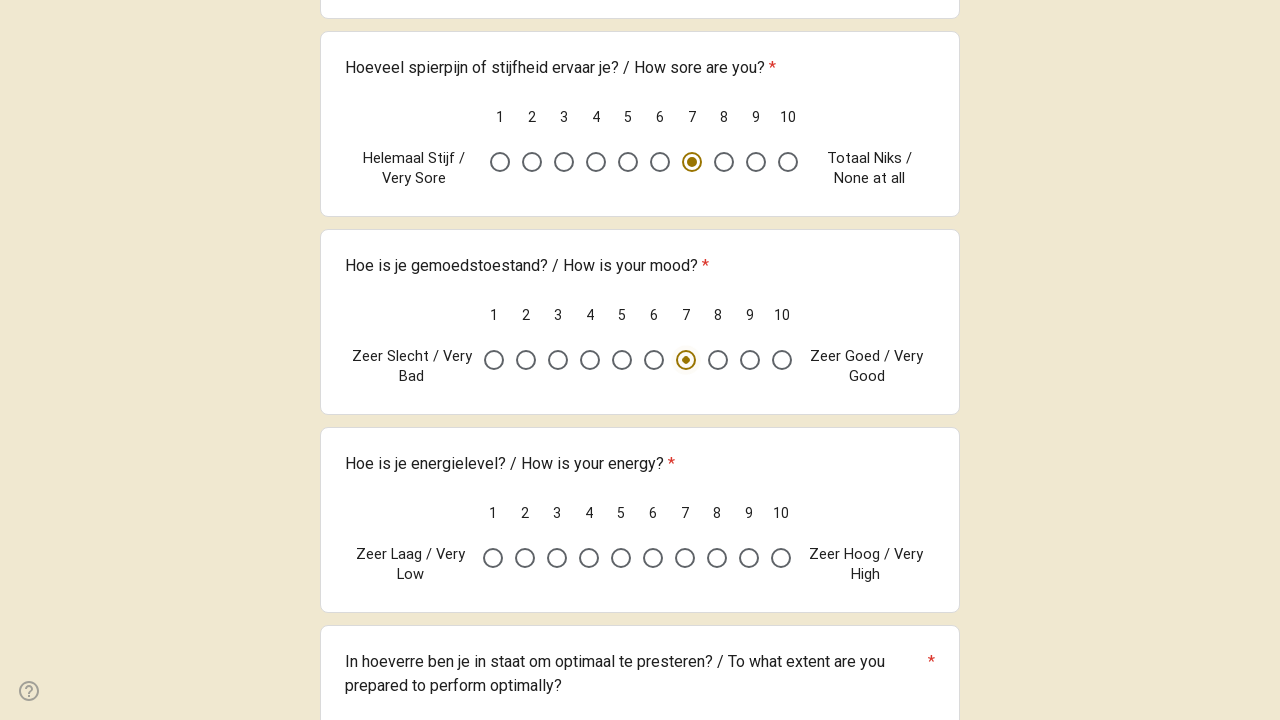

Selected energy score of 7 at (685, 558) on div.Qr7Oae >> nth=4 >> div[jscontroller='EcW08c'][data-value='7']
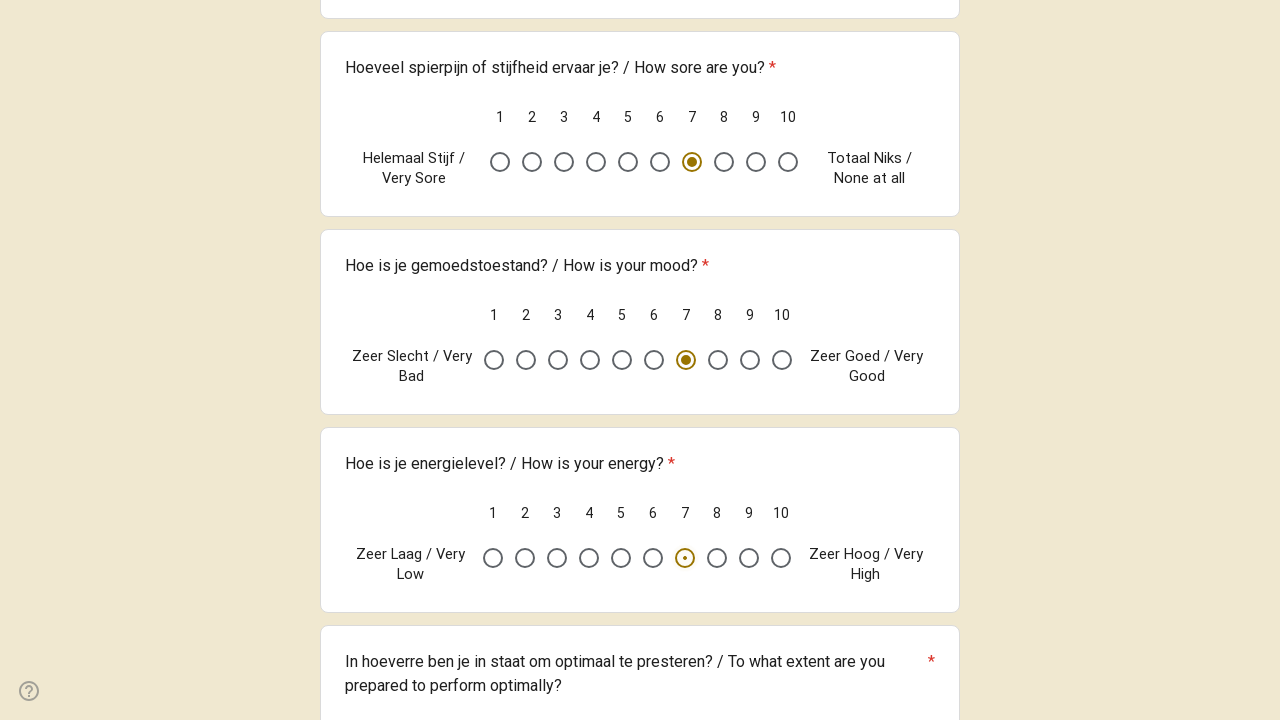

Selected performance score of 6 at (710, 360) on div.Qr7Oae >> nth=5 >> div[jscontroller='EcW08c'][data-value='6']
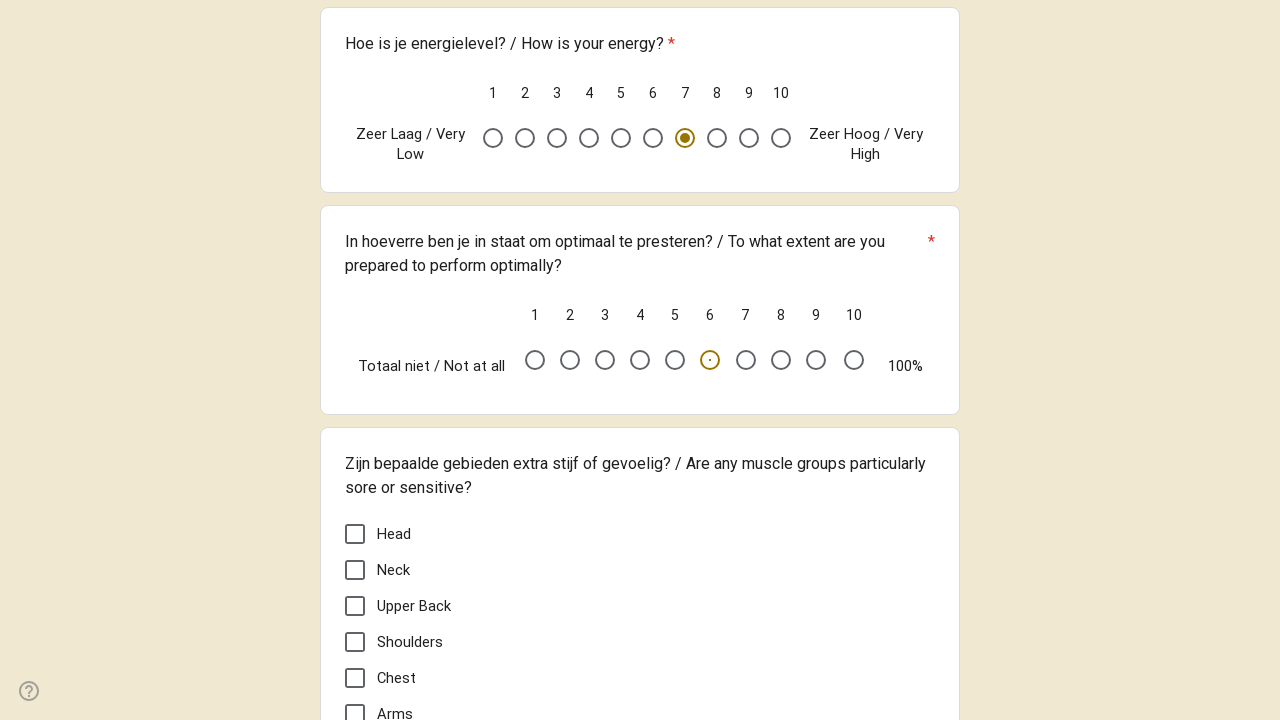

Selected Ankles muscle group checkbox at (355, 360) on div.Qr7Oae >> nth=6 >> [data-answer-value='Ankles']
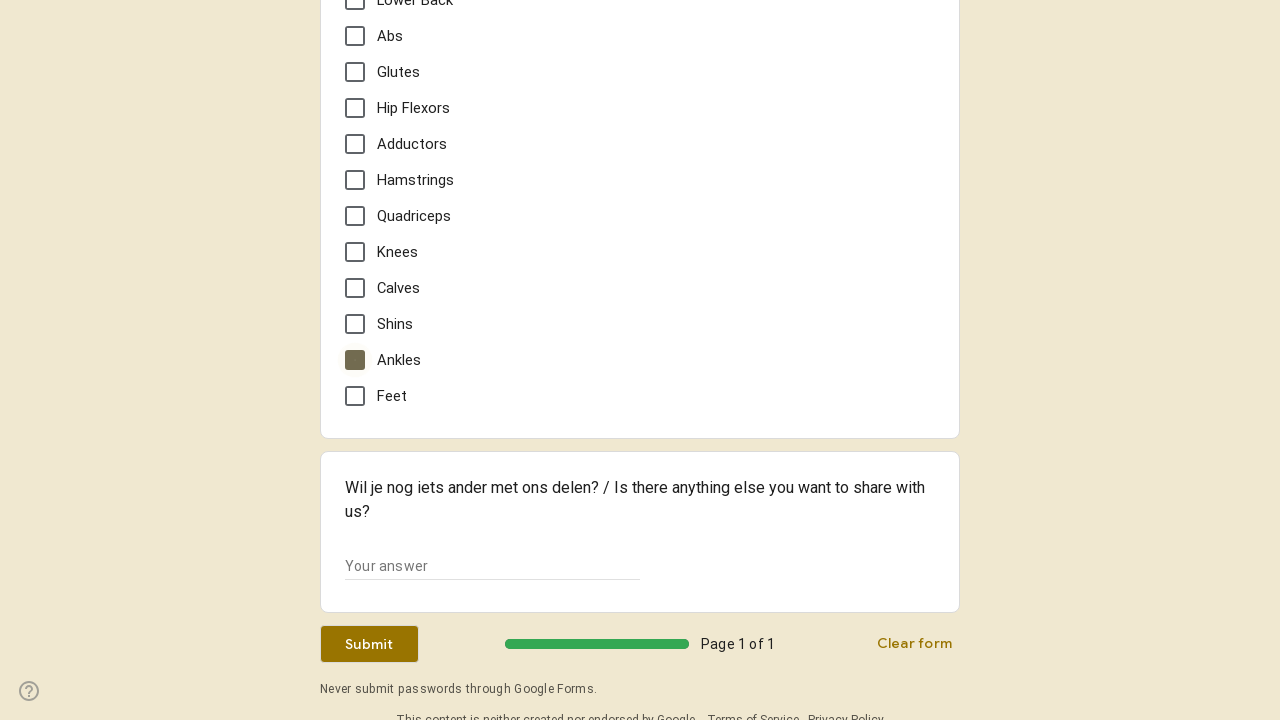

Filled comment field with test submission message on div.Qr7Oae >> nth=7 >> input[jsname='YPqjbf']
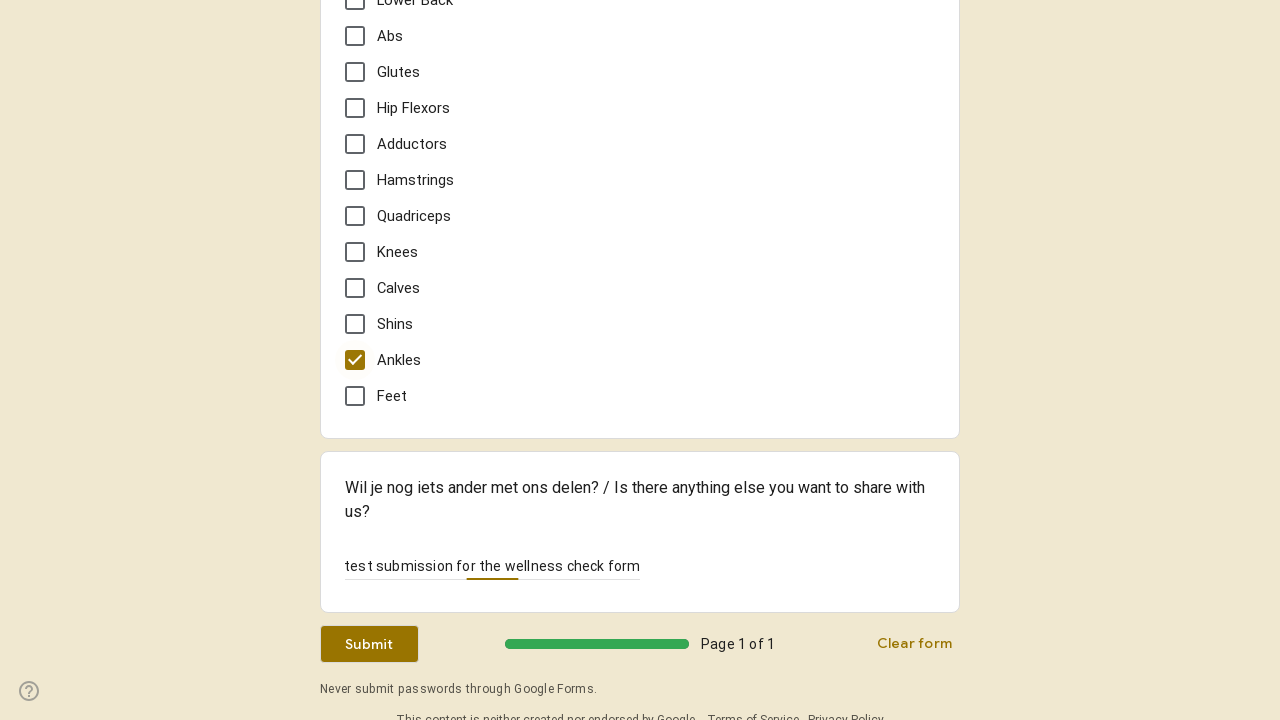

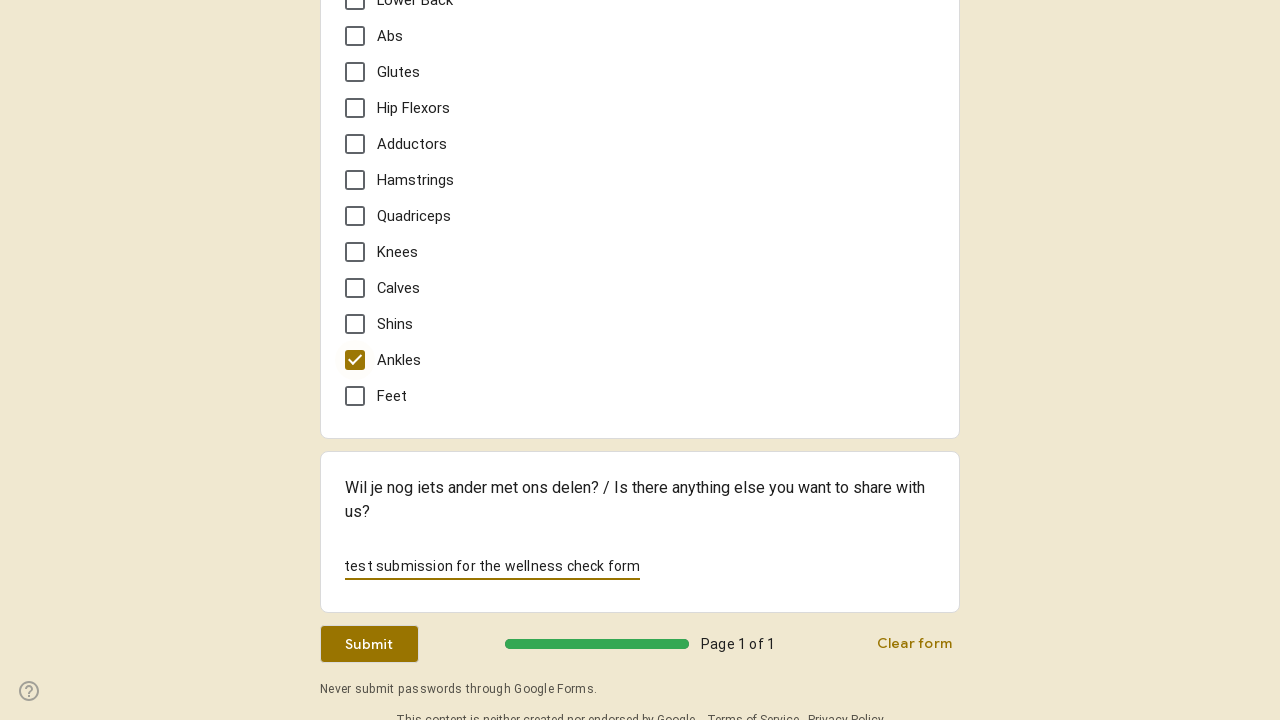